Navigates to Wisequarter homepage and verifies that the page title contains "Wise"

Starting URL: https://www.wisequarter.com

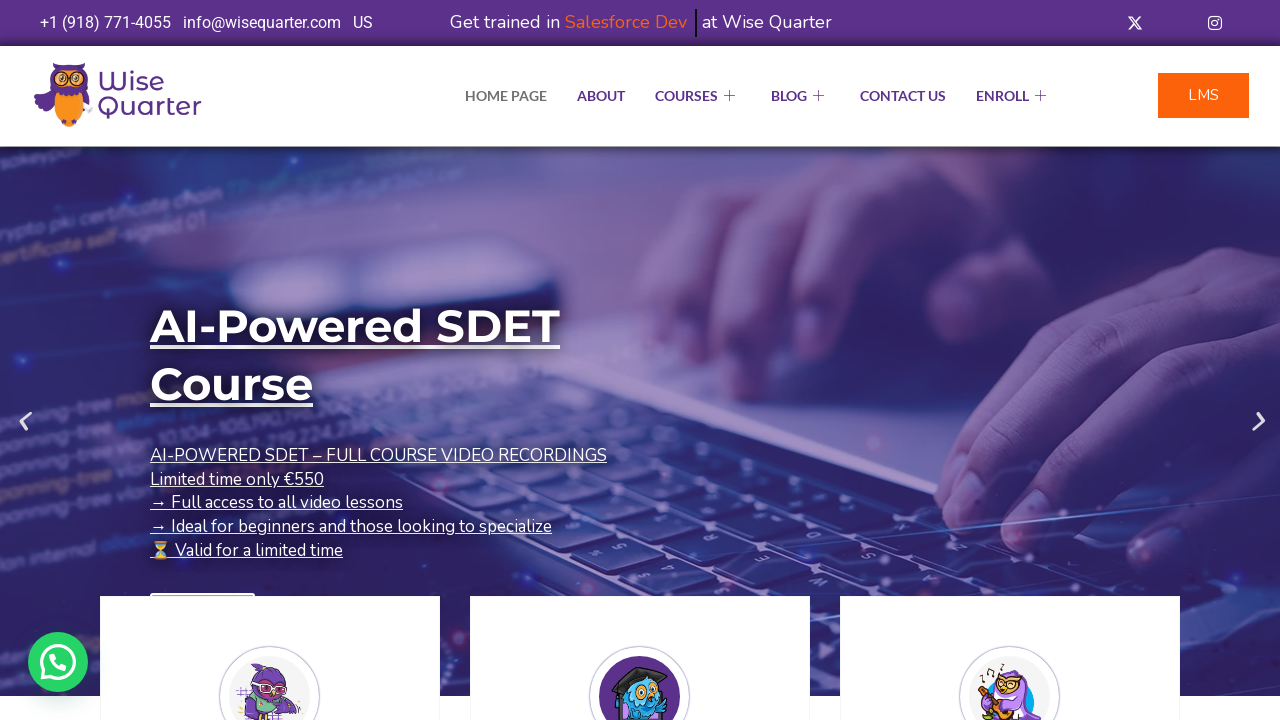

Navigated to Wisequarter homepage
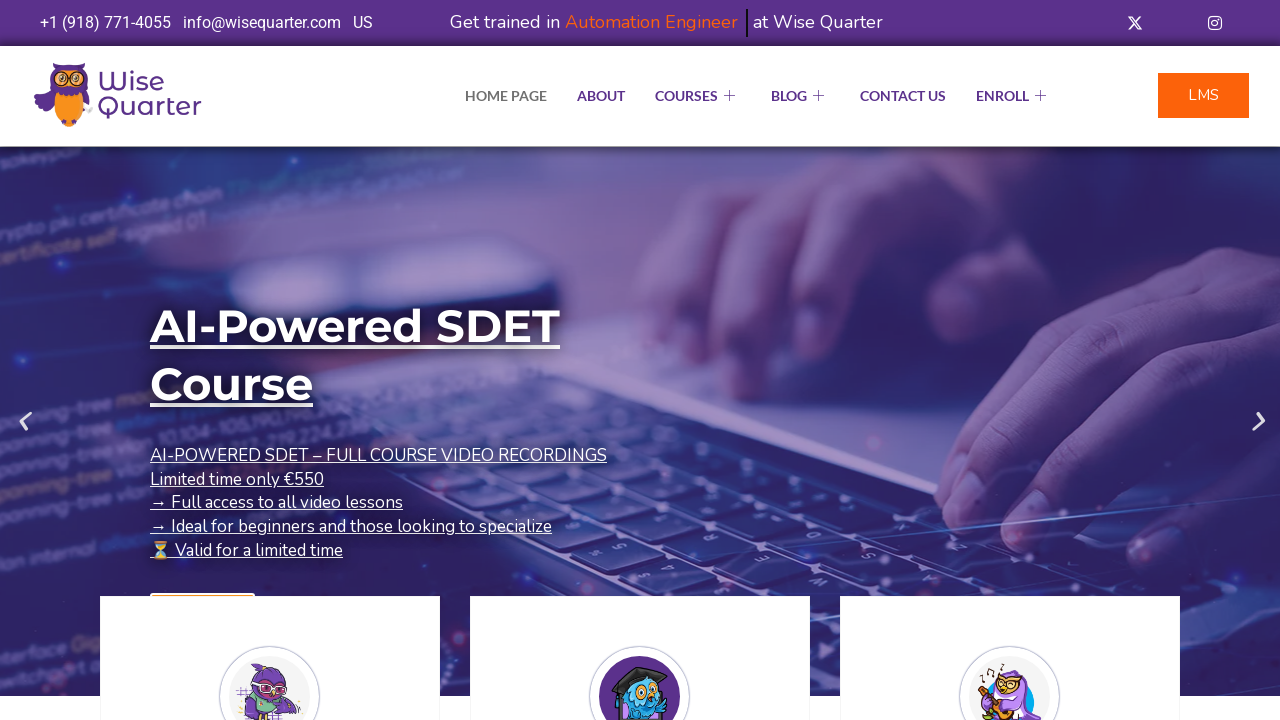

Retrieved page title
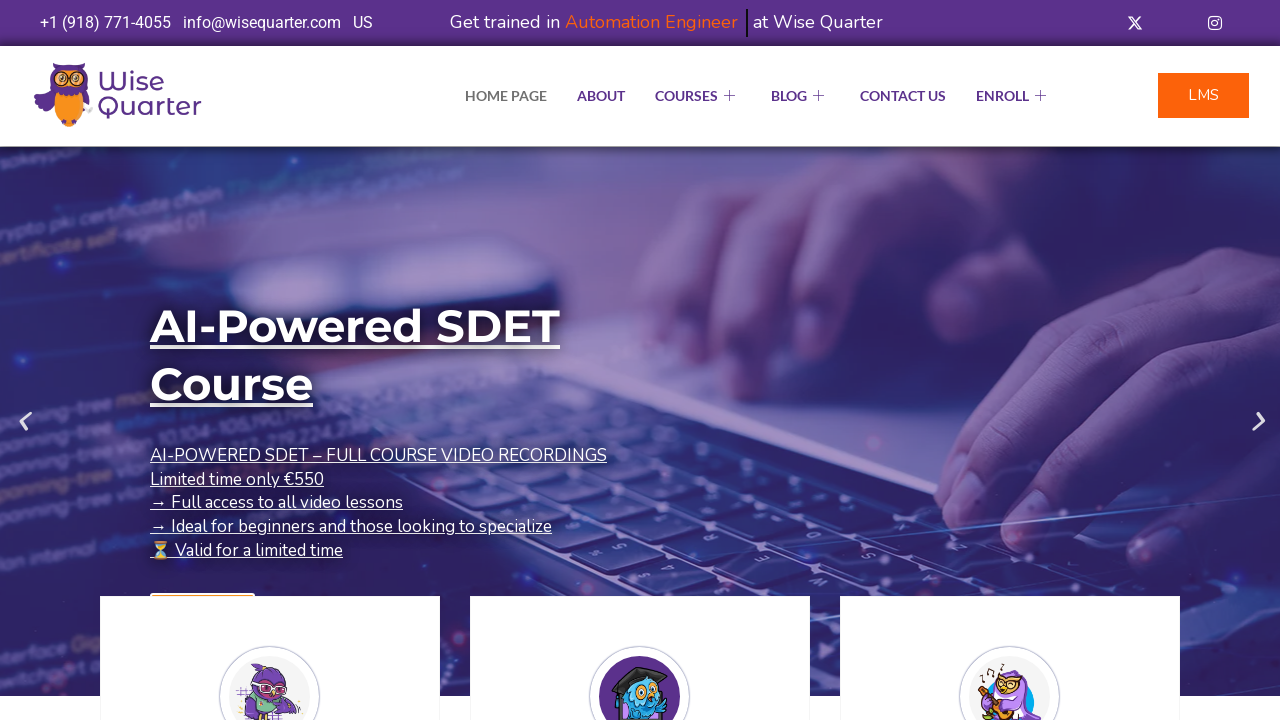

Page title verification PASSED - 'Wise' found in title
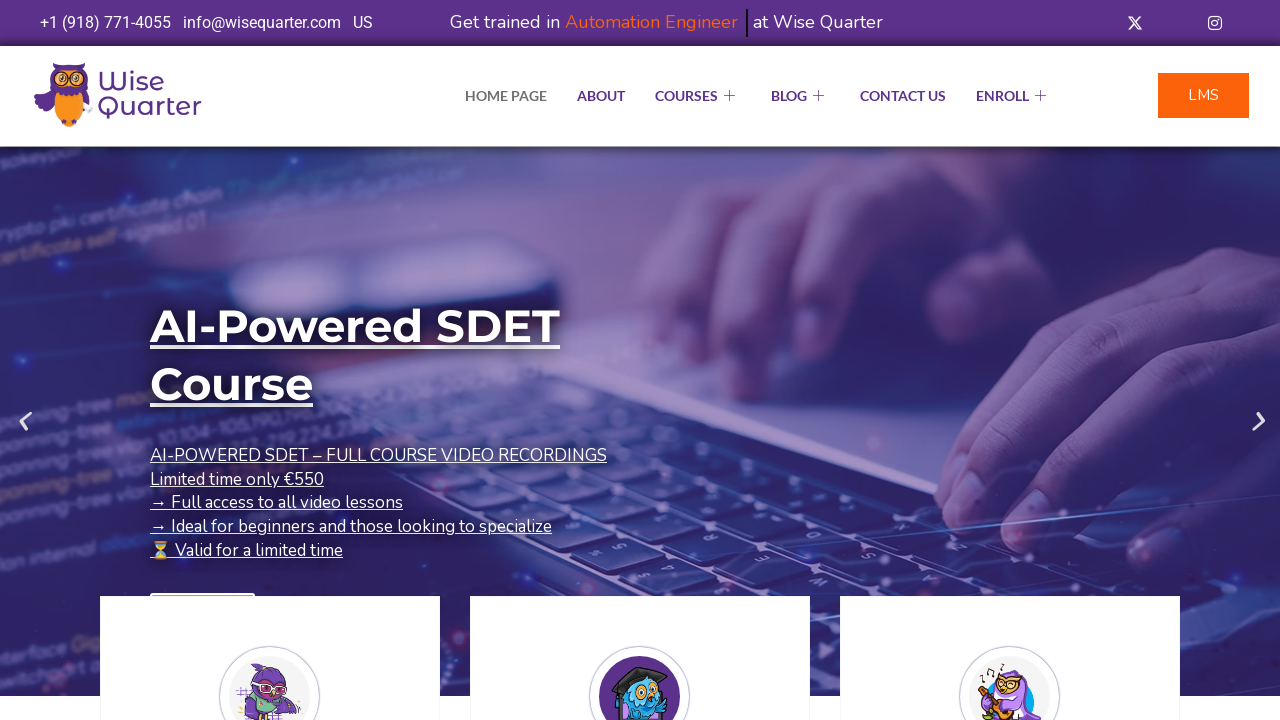

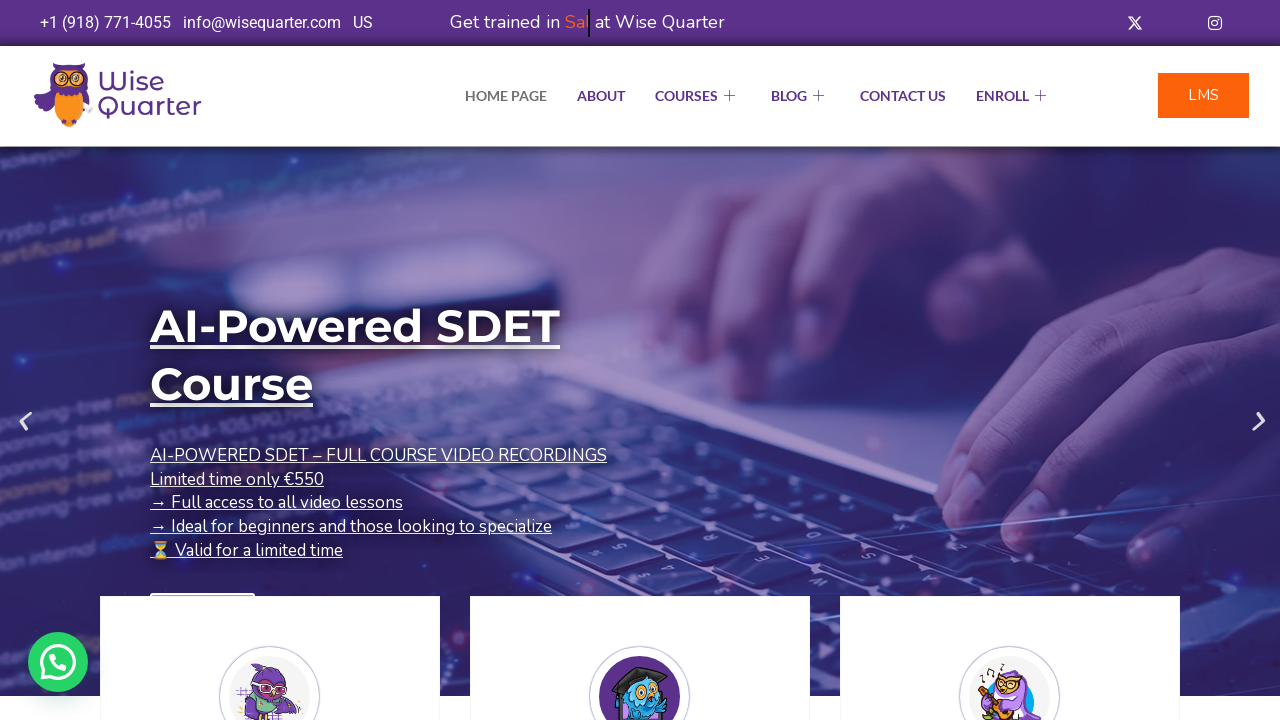